Tests hover functionality by moving mouse over user images to reveal tooltips containing user information

Starting URL: http://the-internet.herokuapp.com/hovers

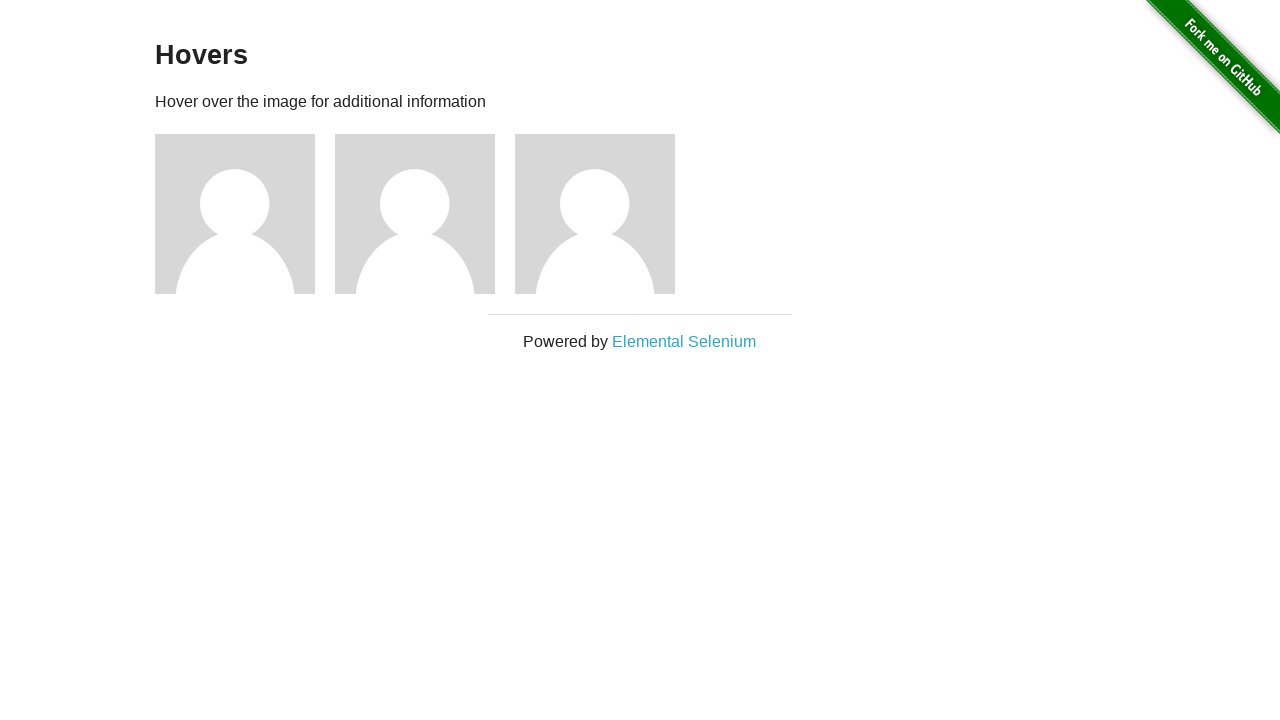

Located all user image containers and counted them
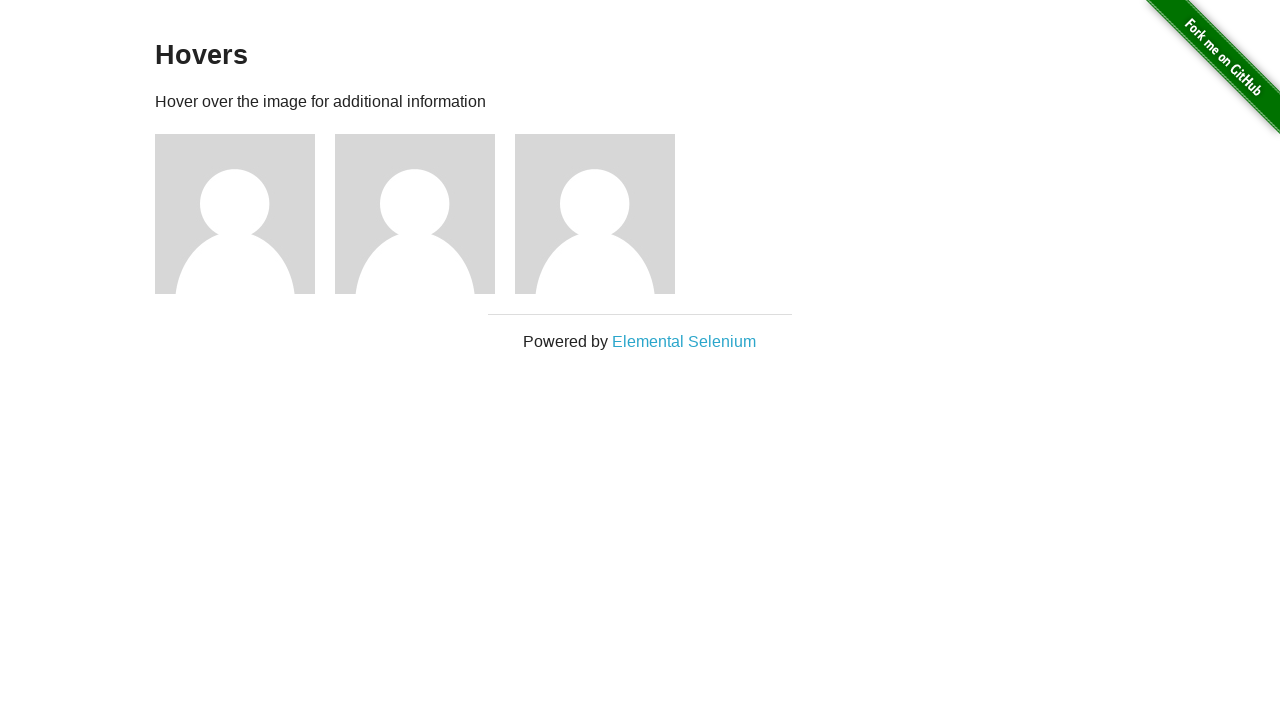

Hovered over user image 1 to reveal tooltip at (235, 214) on //*[@id='content']/div/div[1]/img
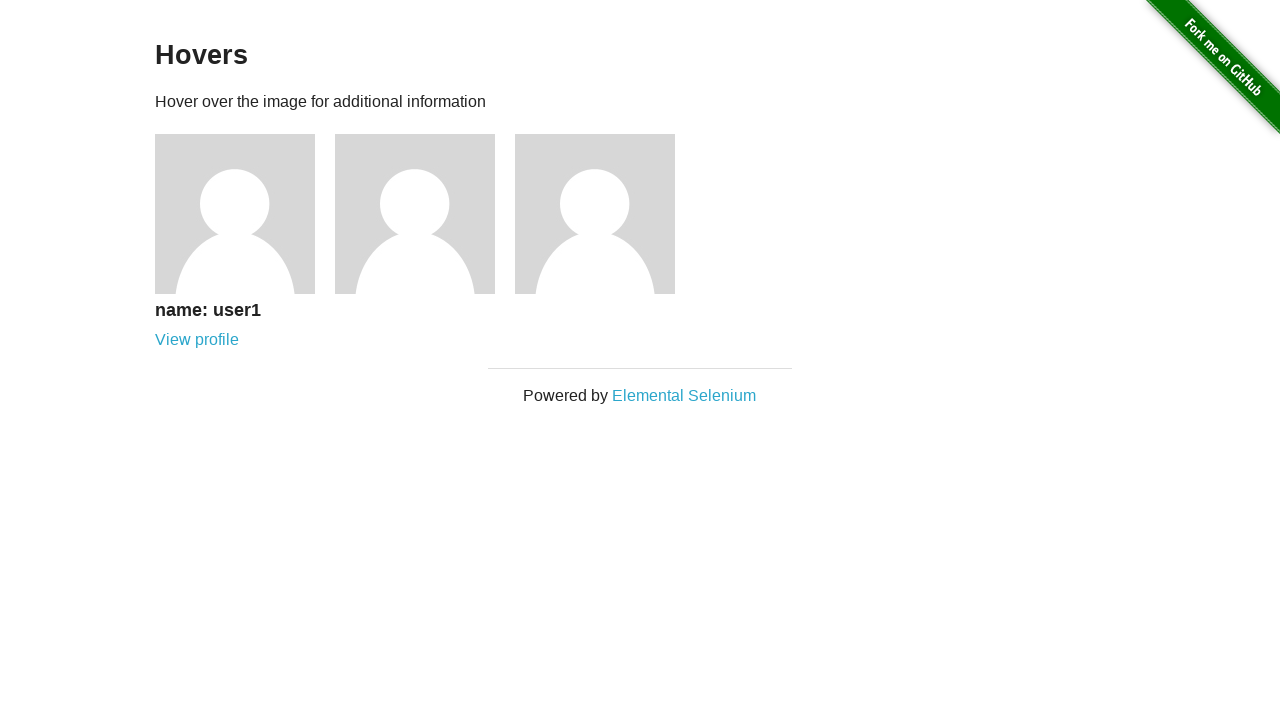

Waited for tooltip to appear for user 1
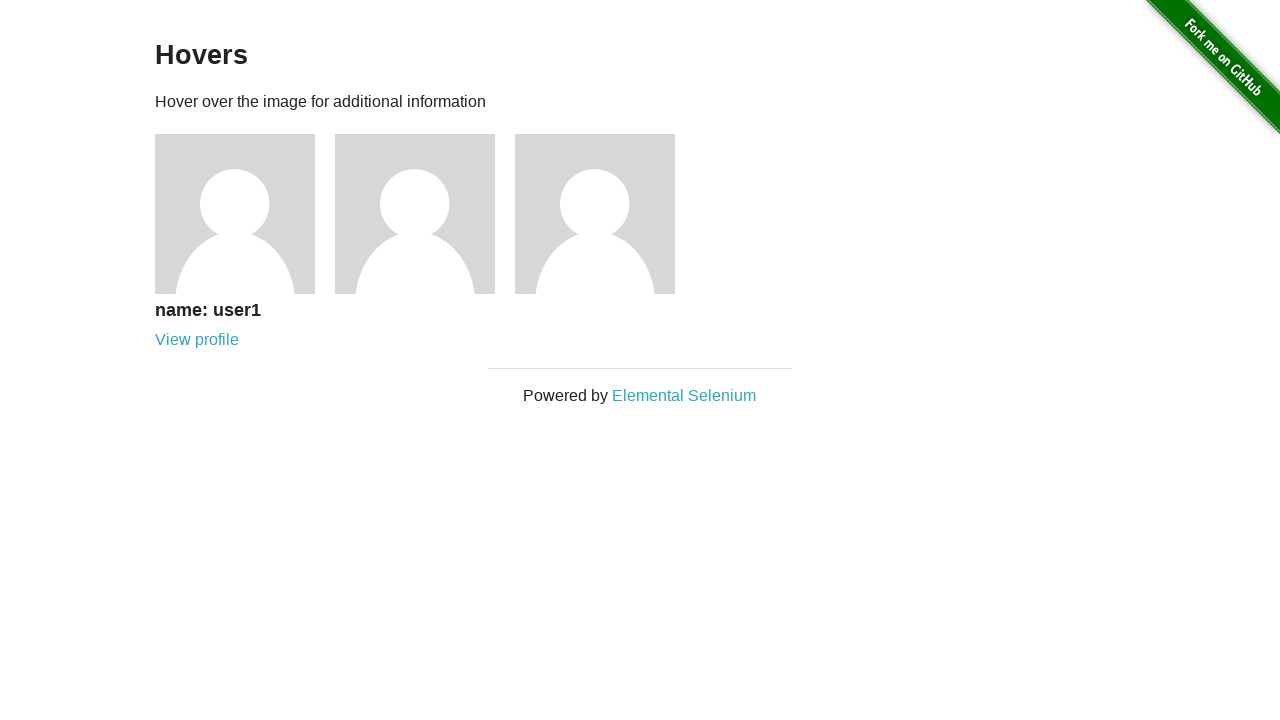

Verified tooltip with user information is visible for user 1
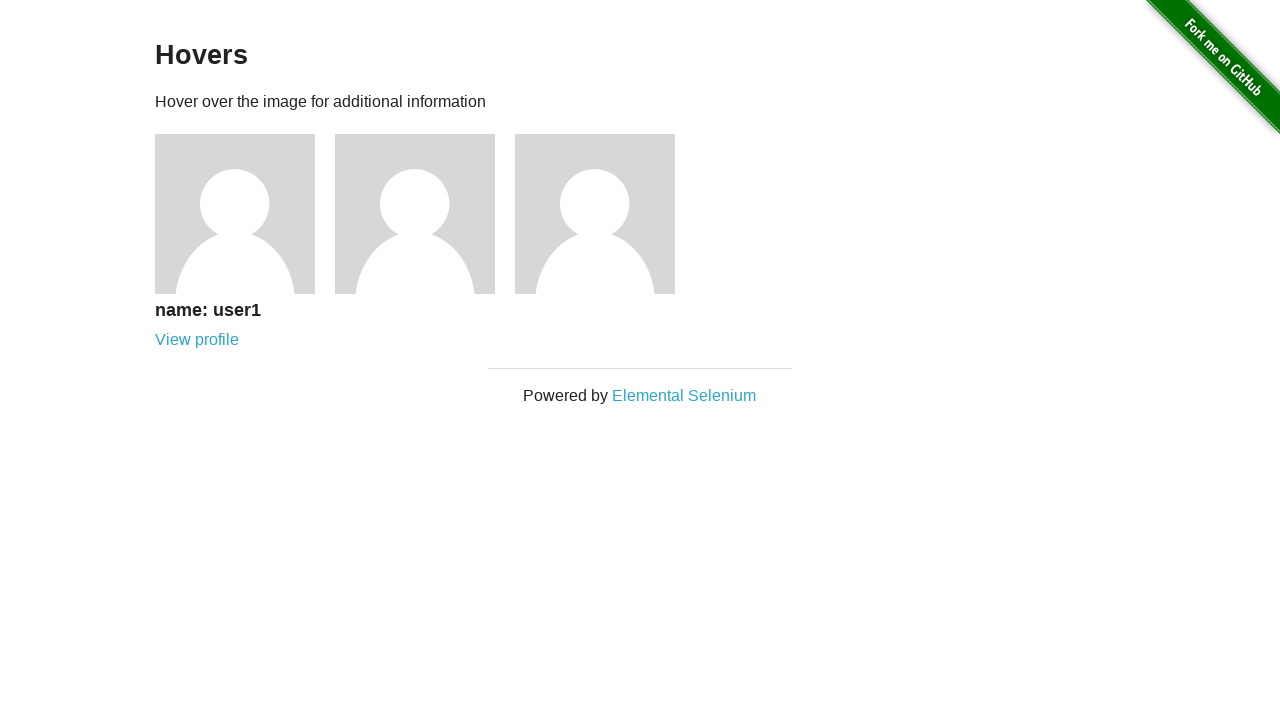

Hovered over user image 2 to reveal tooltip at (415, 214) on //*[@id='content']/div/div[2]/img
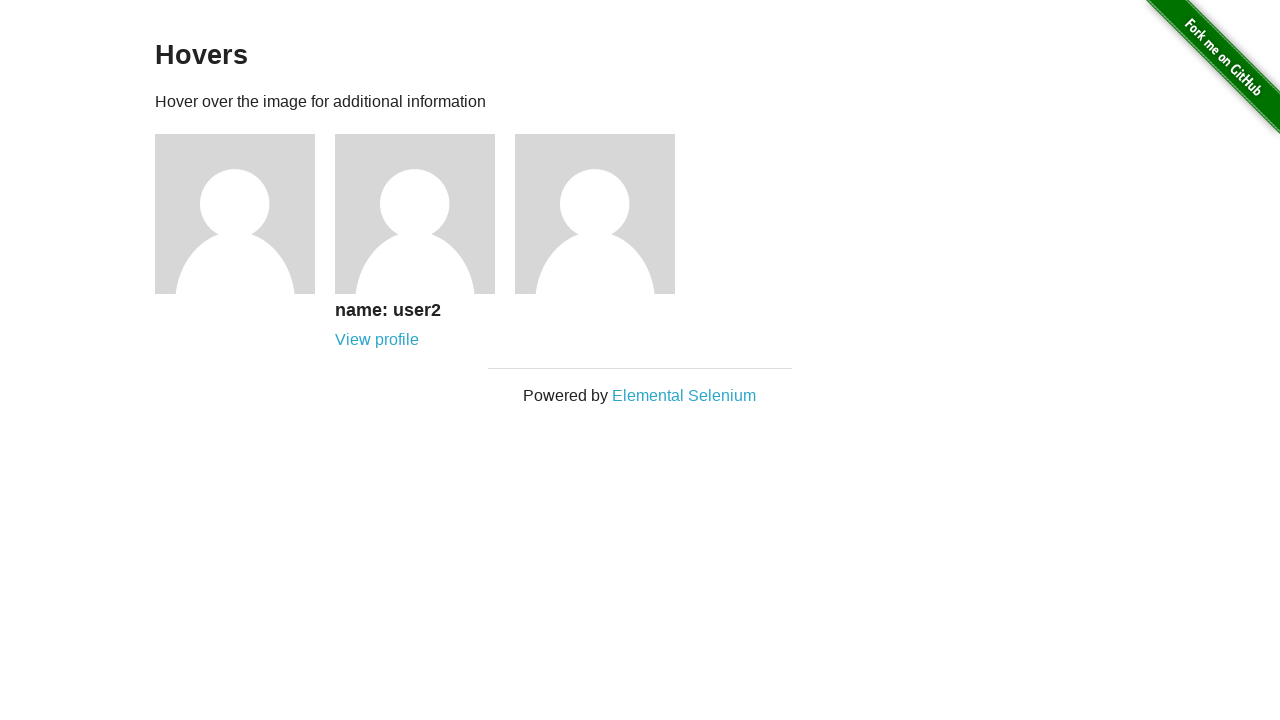

Waited for tooltip to appear for user 2
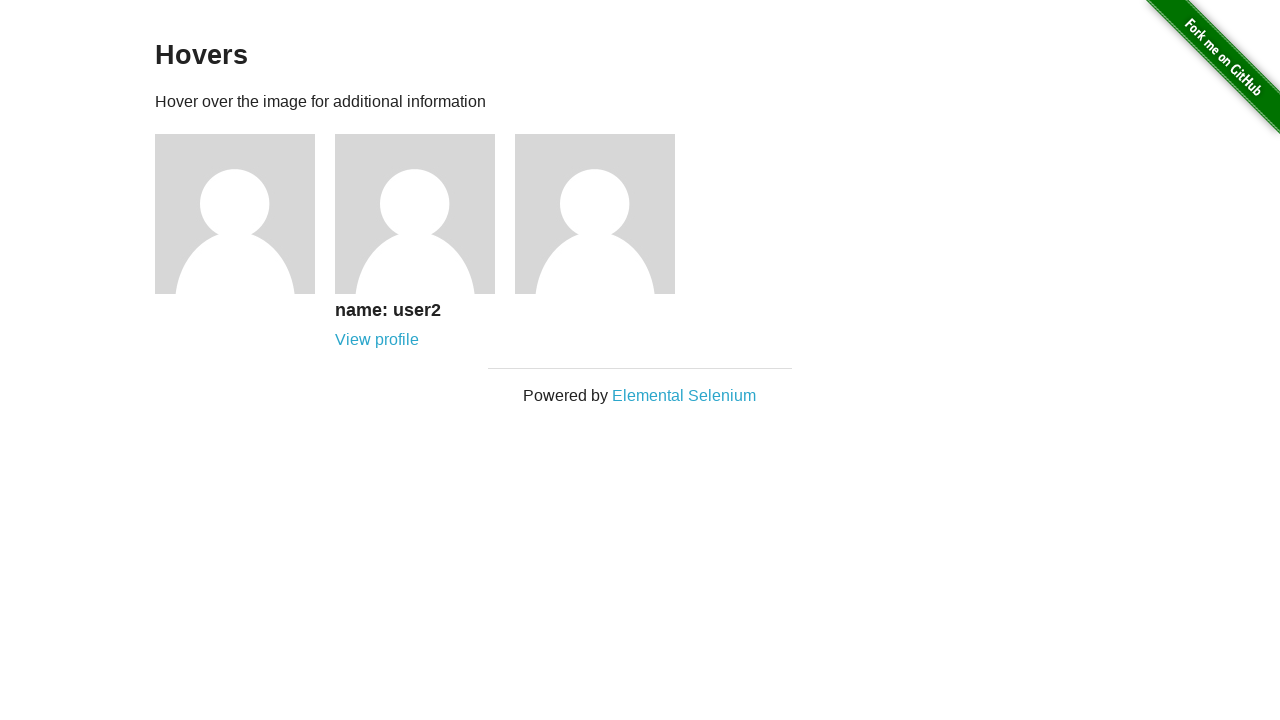

Verified tooltip with user information is visible for user 2
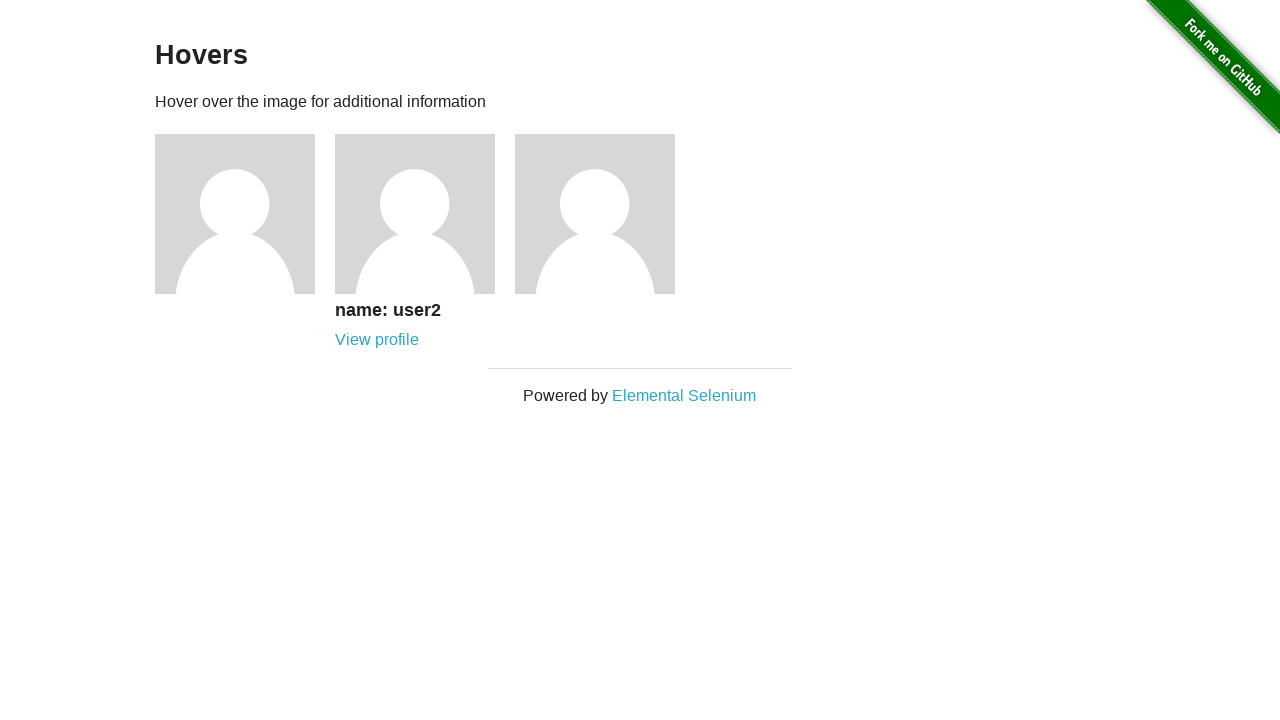

Hovered over user image 3 to reveal tooltip at (595, 214) on //*[@id='content']/div/div[3]/img
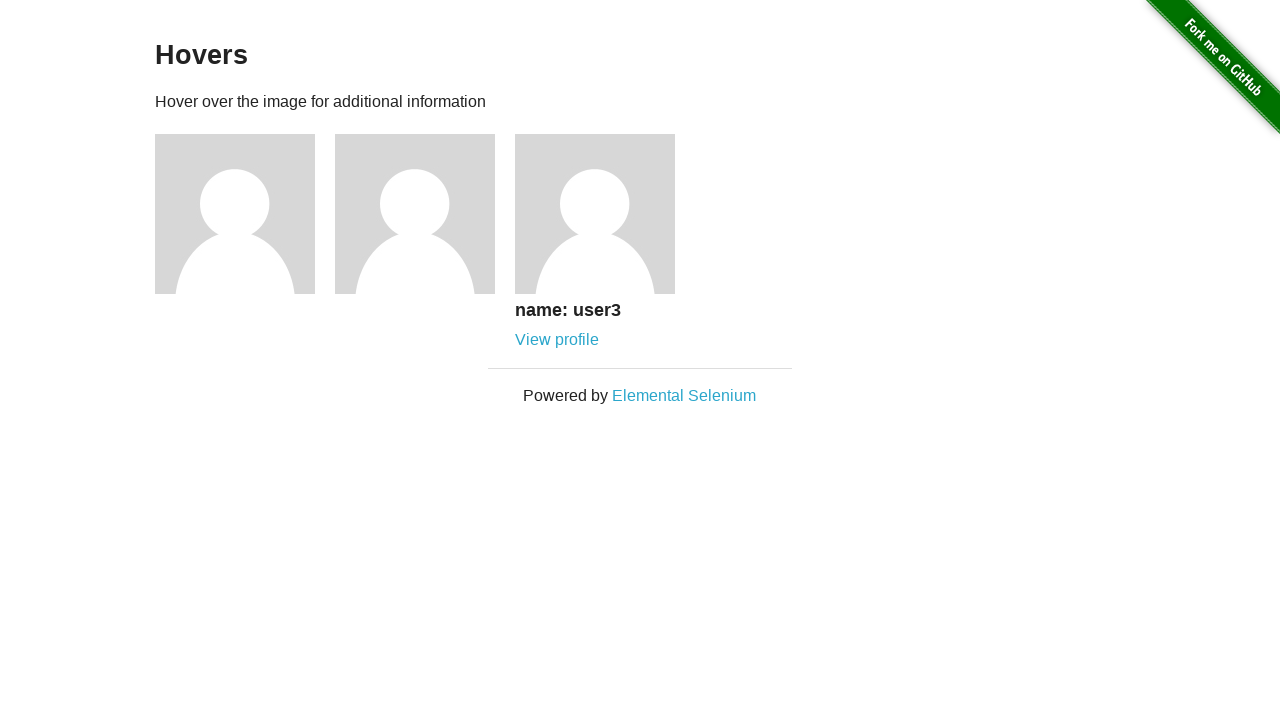

Waited for tooltip to appear for user 3
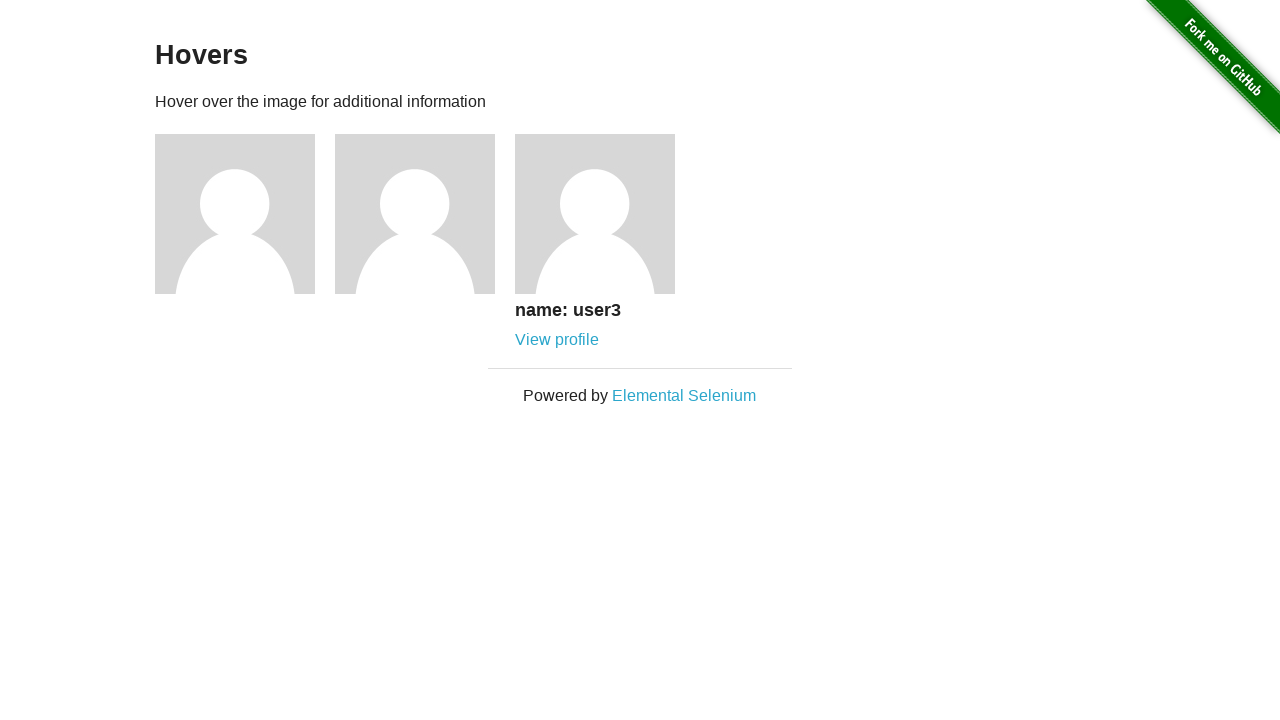

Verified tooltip with user information is visible for user 3
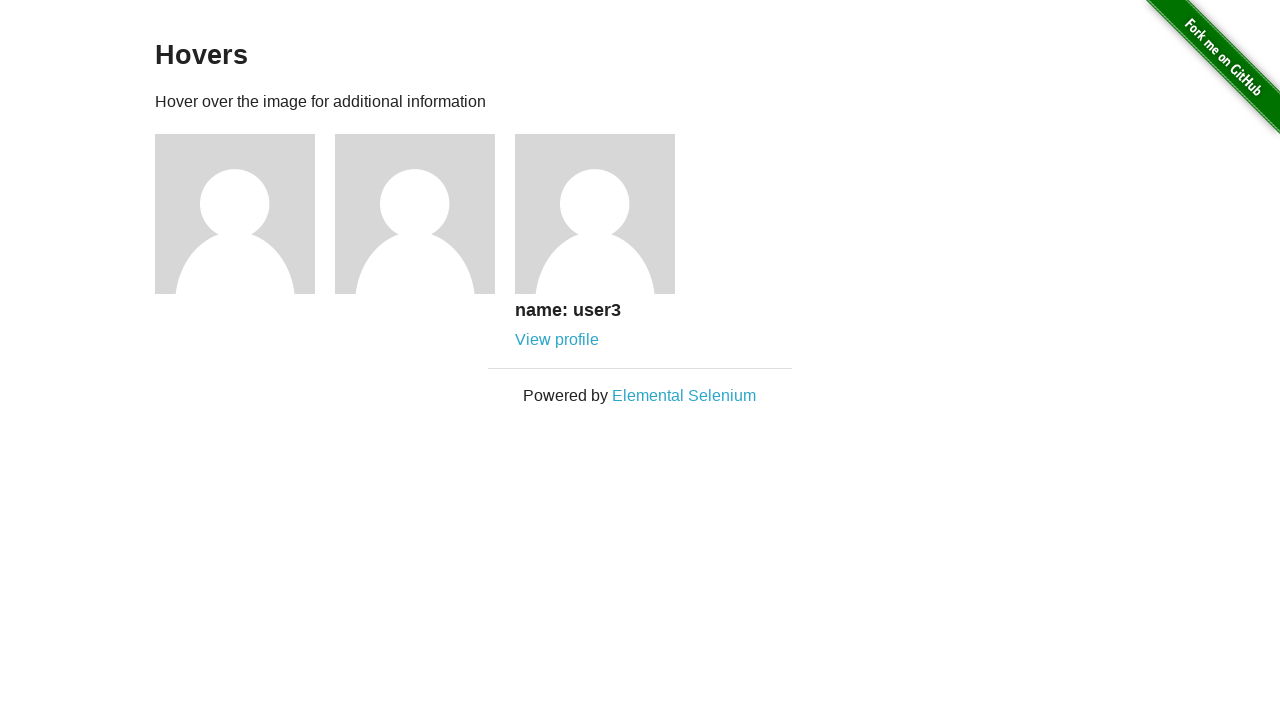

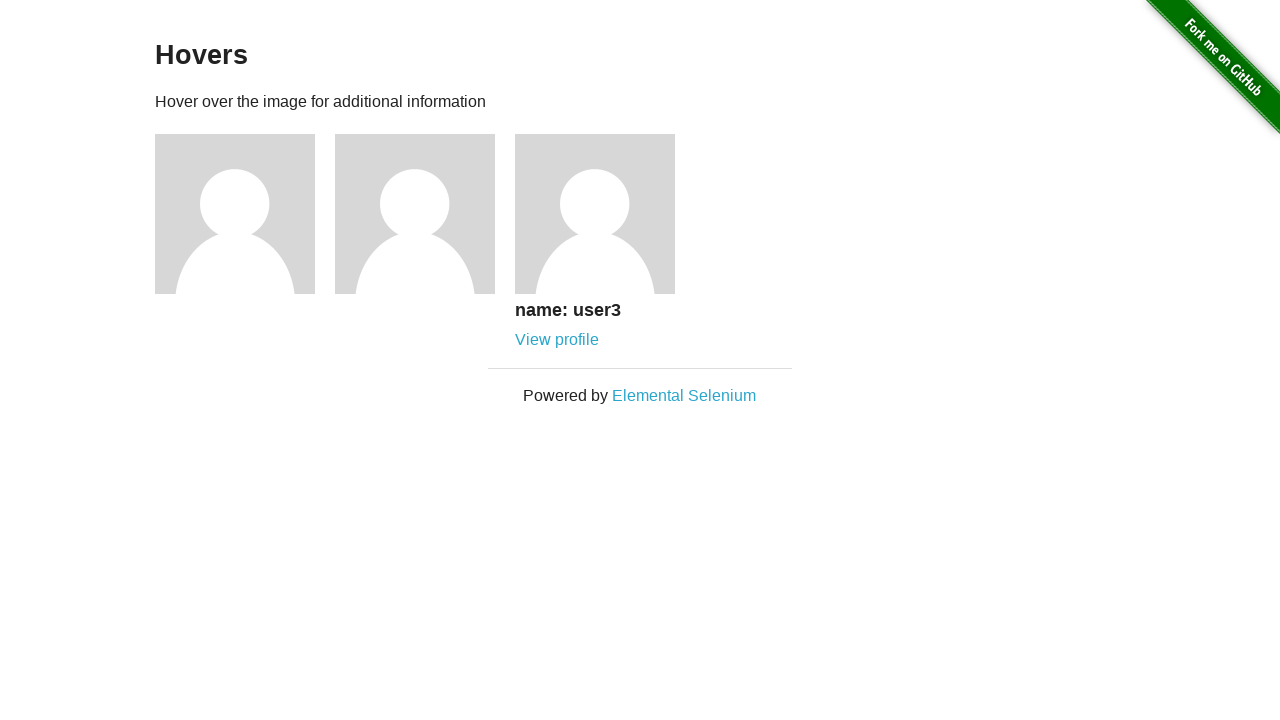